Navigates to OpenCart demo e-commerce site and verifies the page loads successfully by checking the current URL

Starting URL: https://demo.opencart.com/

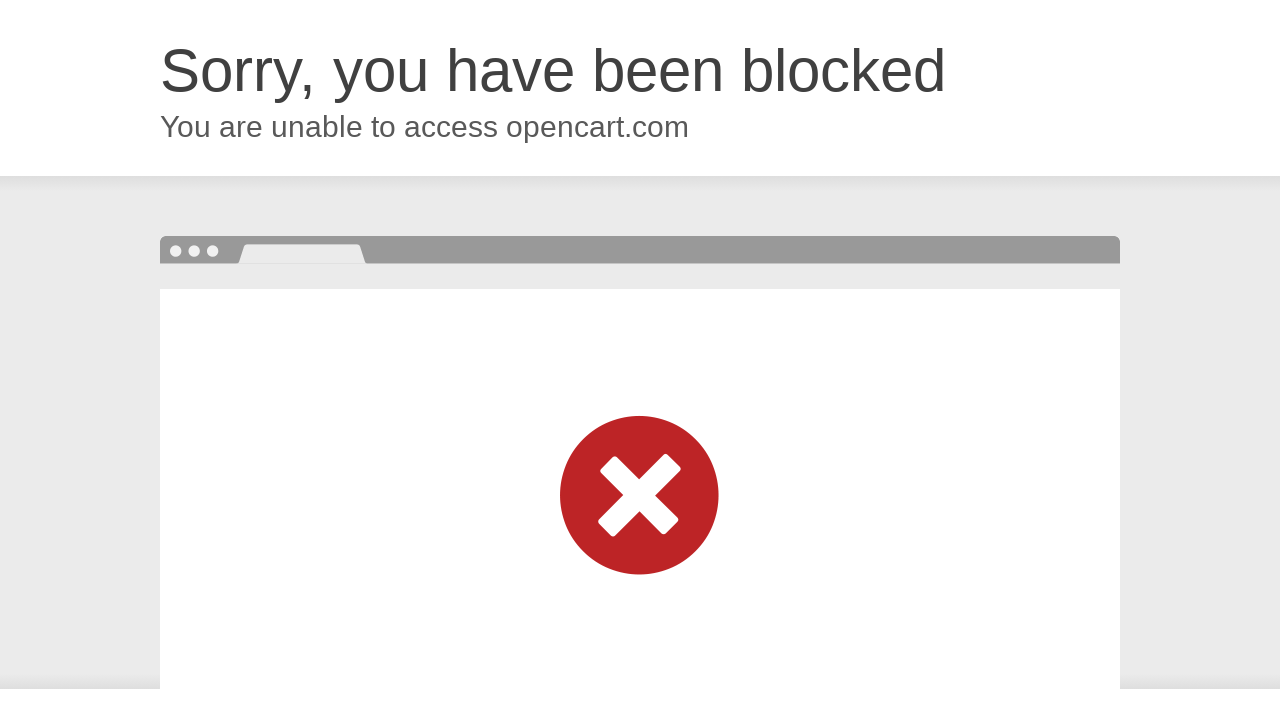

Set browser viewport to 1920x1080
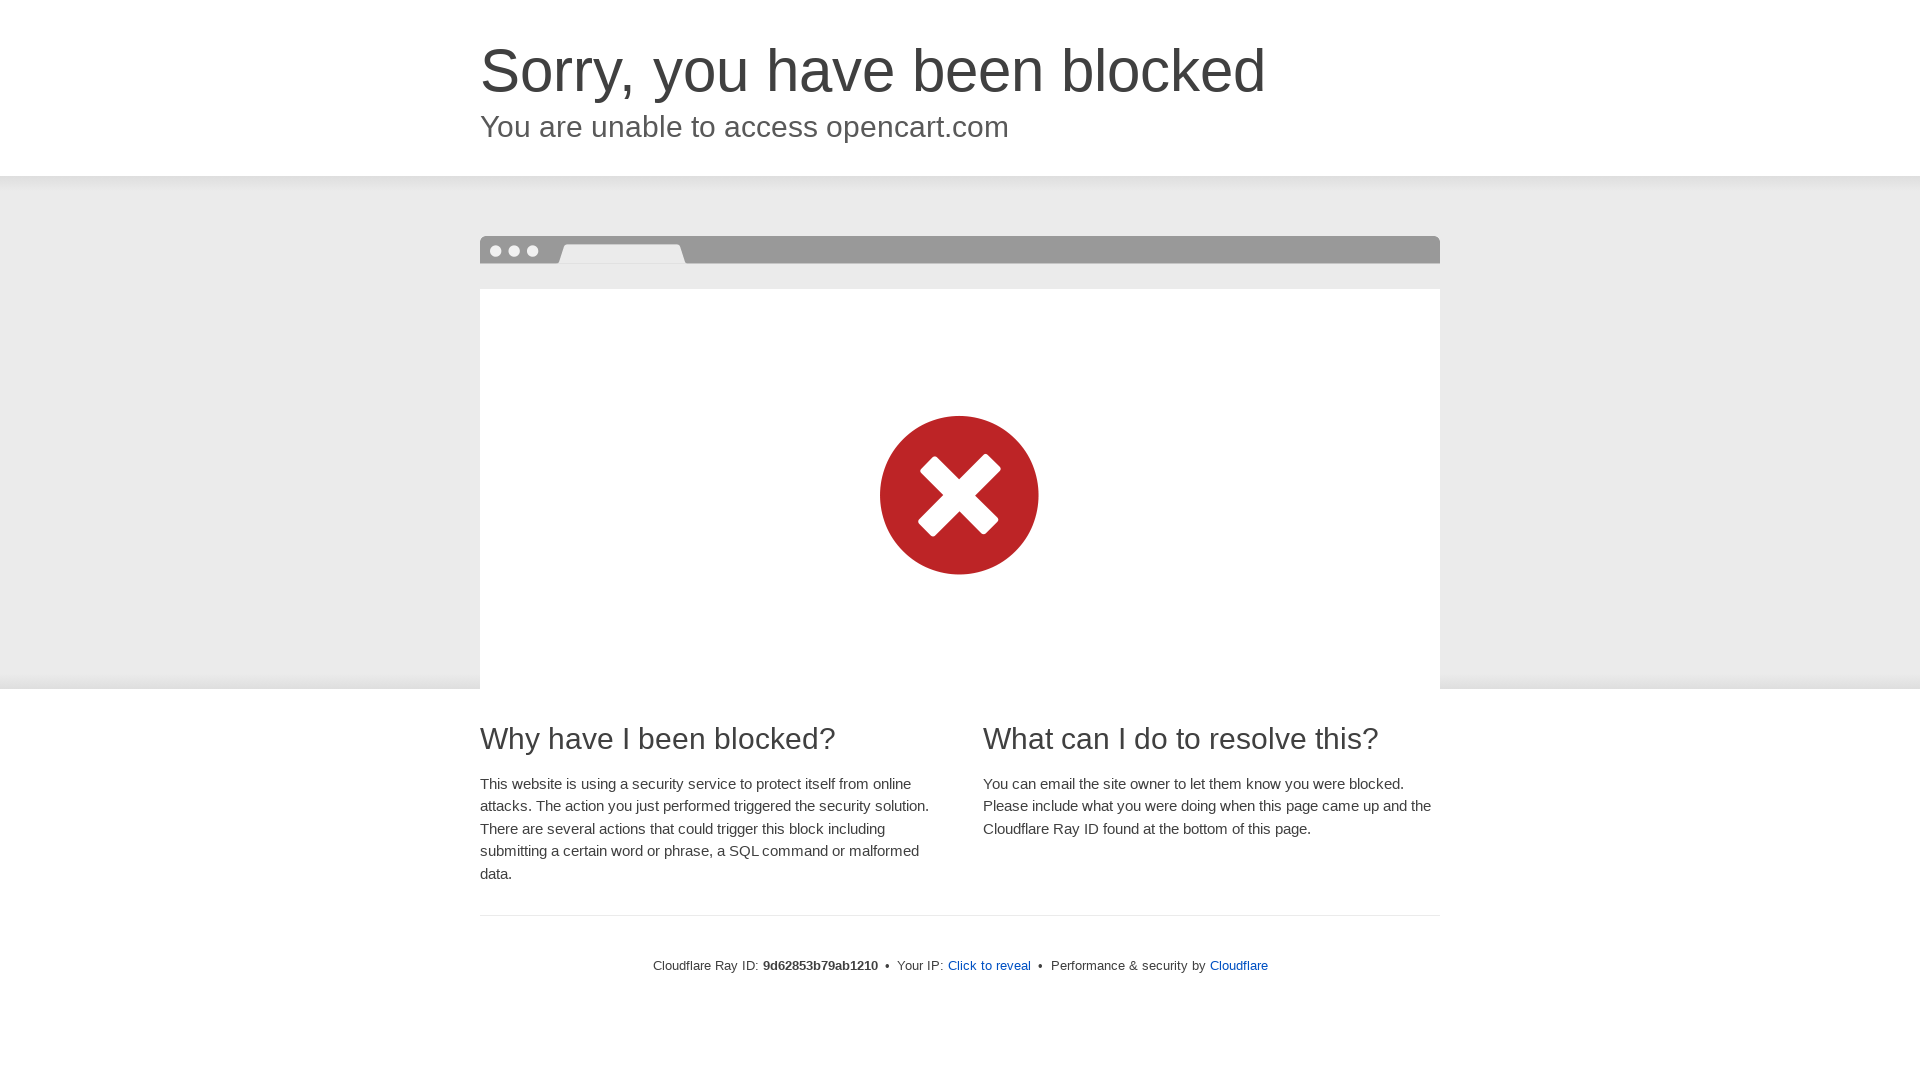

Page loaded successfully - domcontentloaded state reached
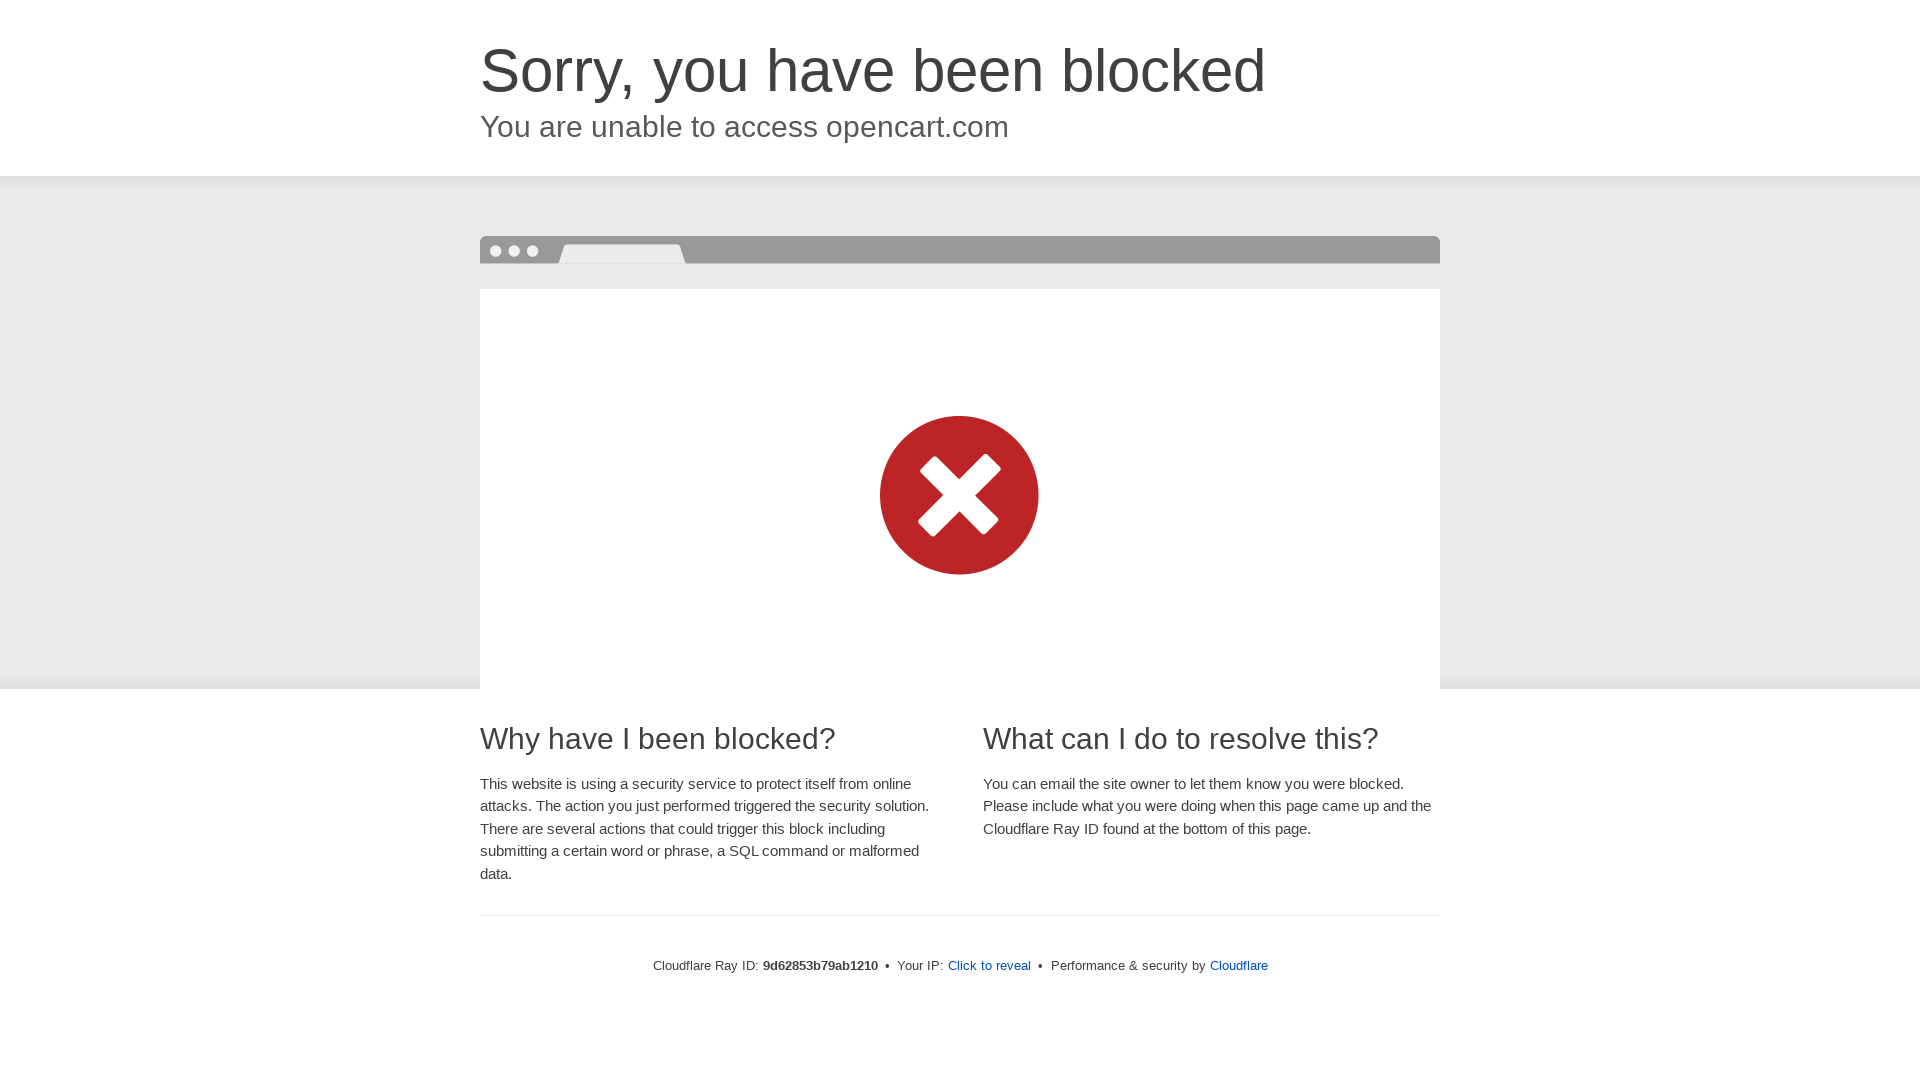

Verified current URL contains 'demo.opencart.com'
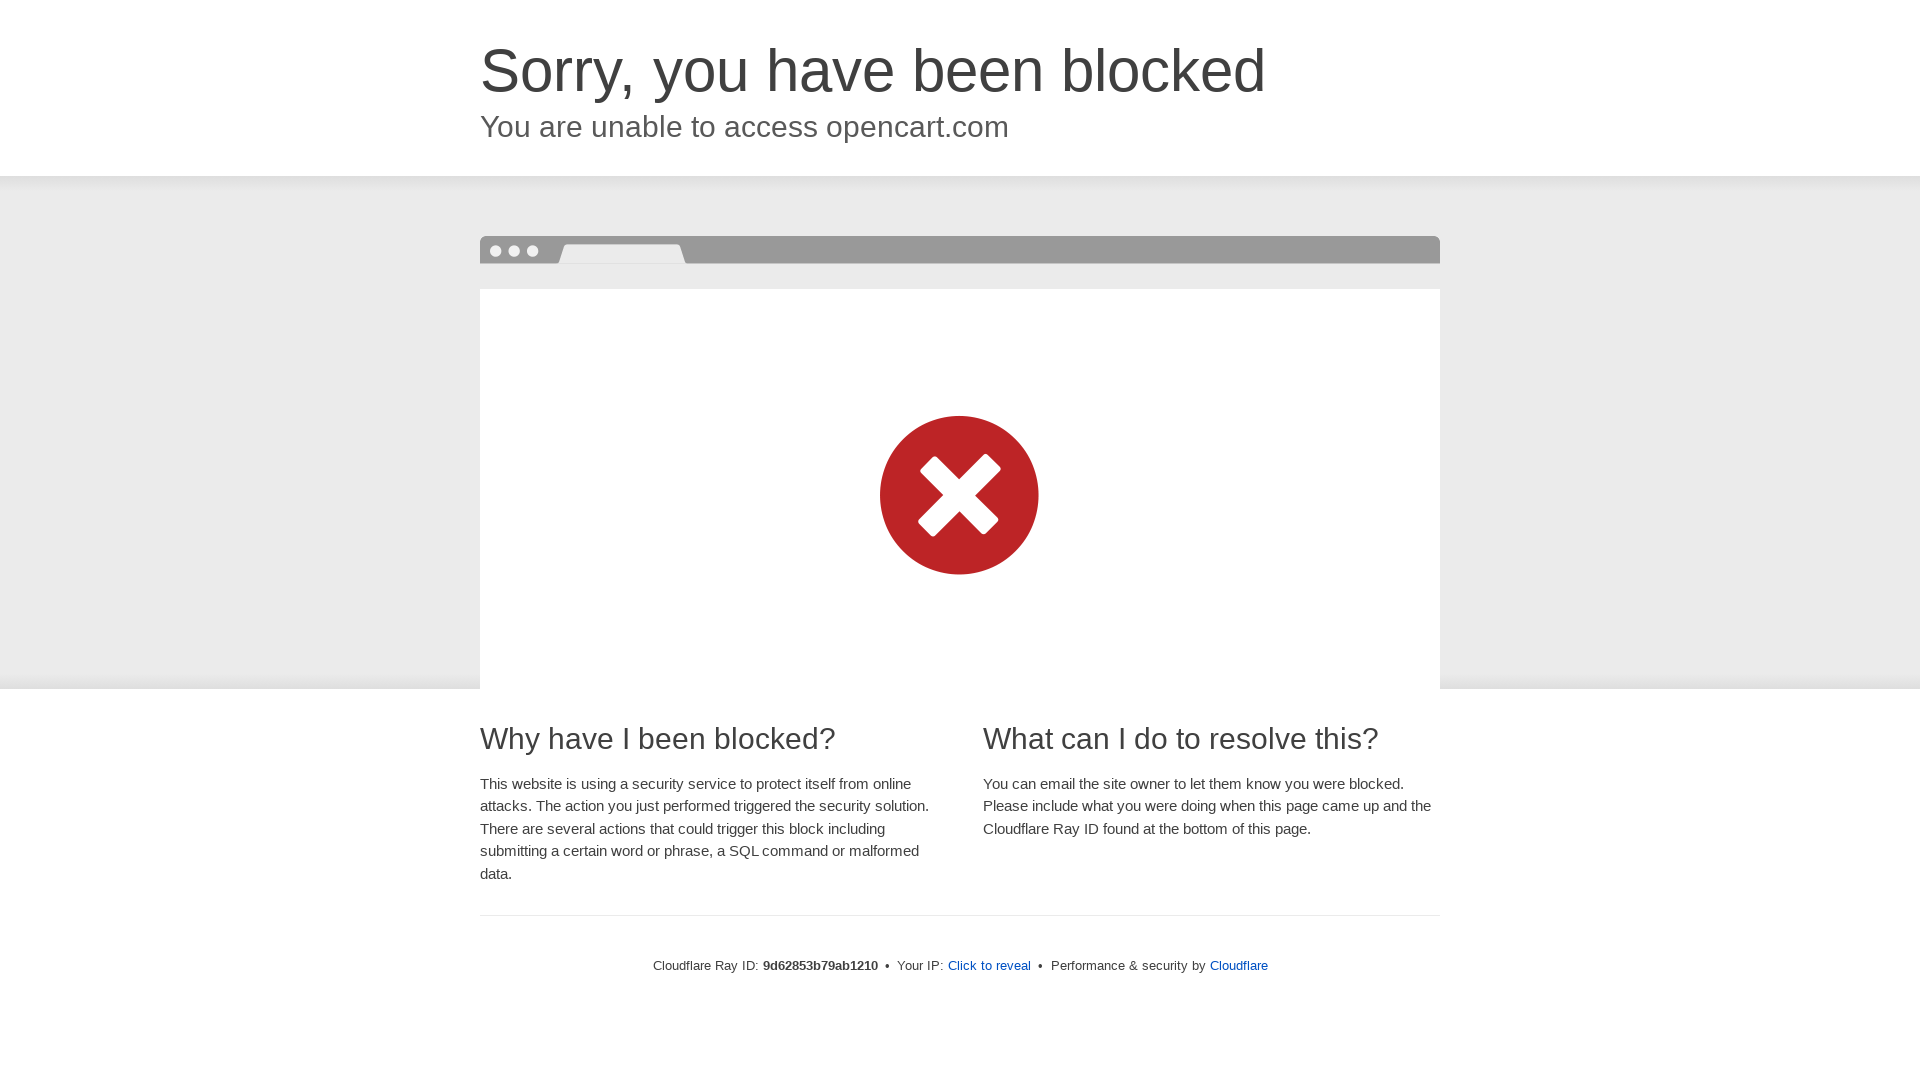

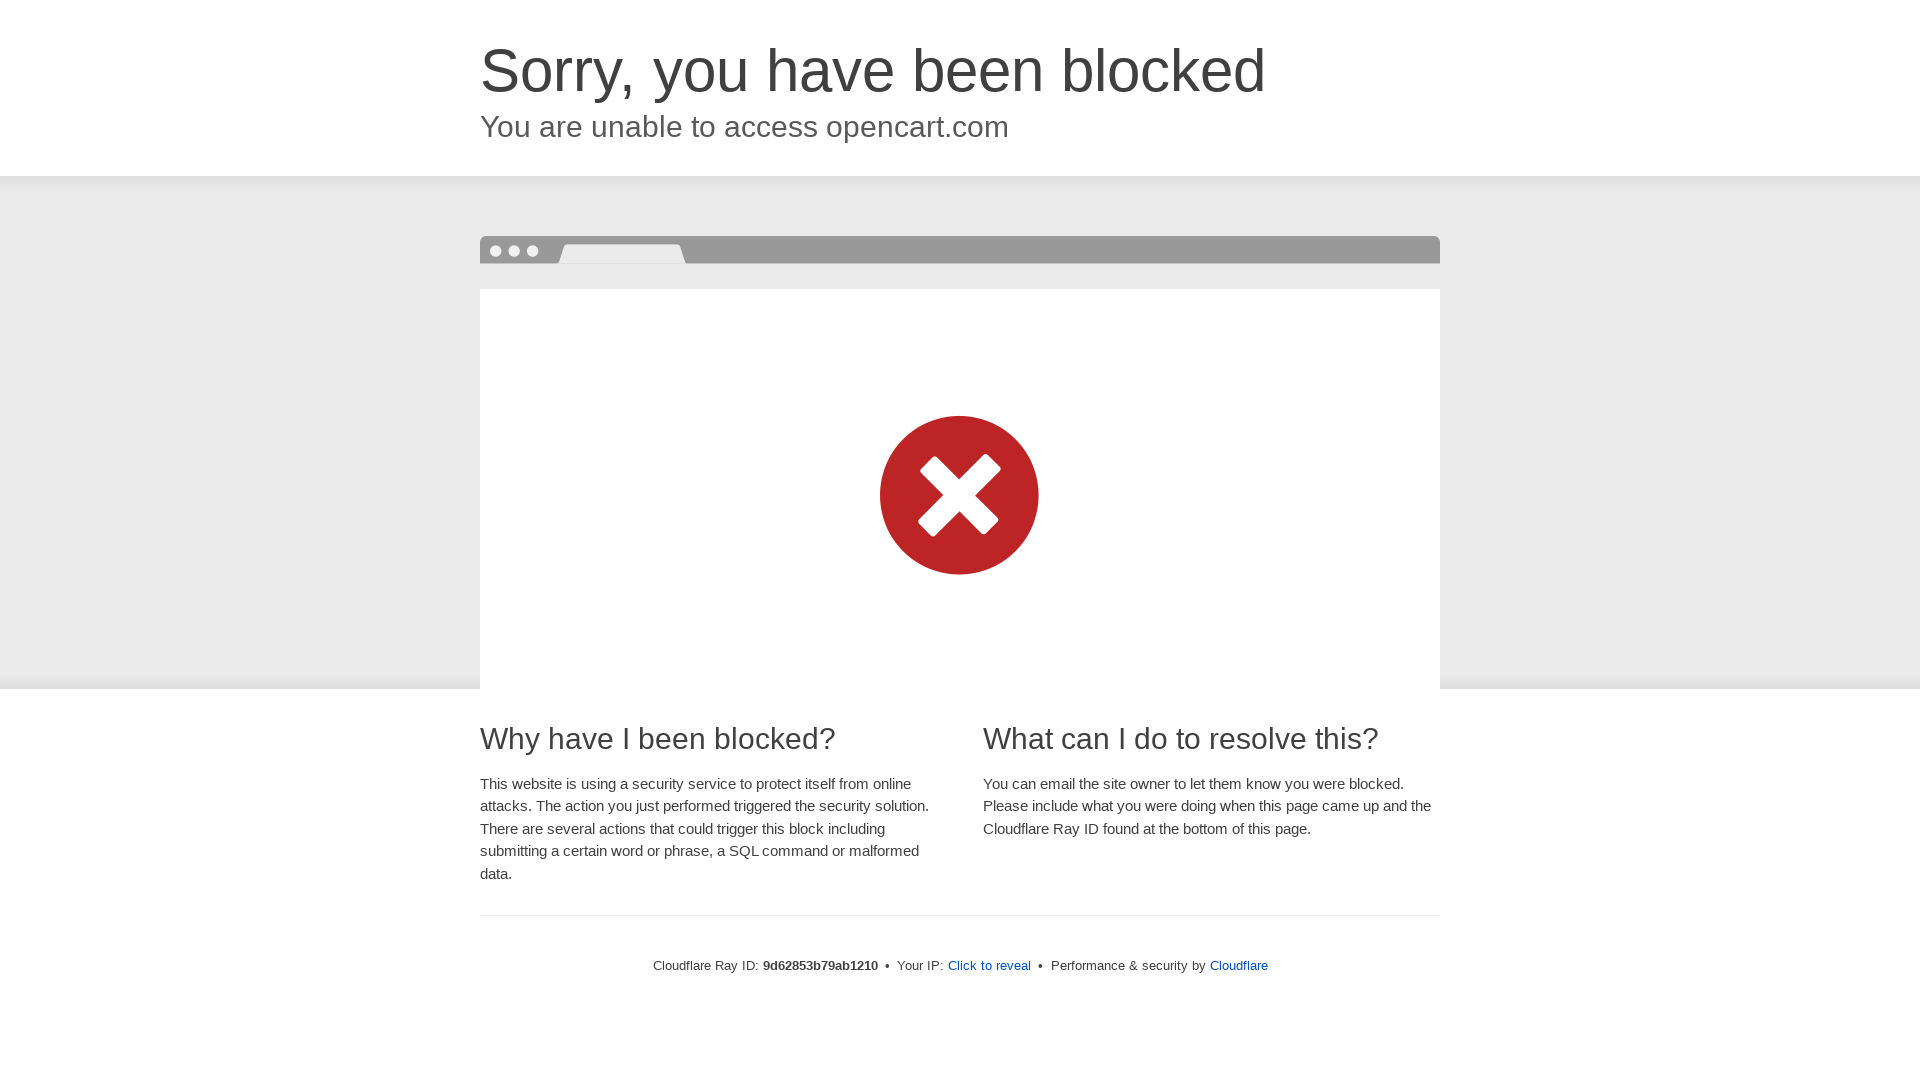